Tests various selector strategies (ID, class, name, CSS, XPath, custom attributes) by navigating to a selectors demo page and verifying text content of multiple elements

Starting URL: https://curso.testautomation.es

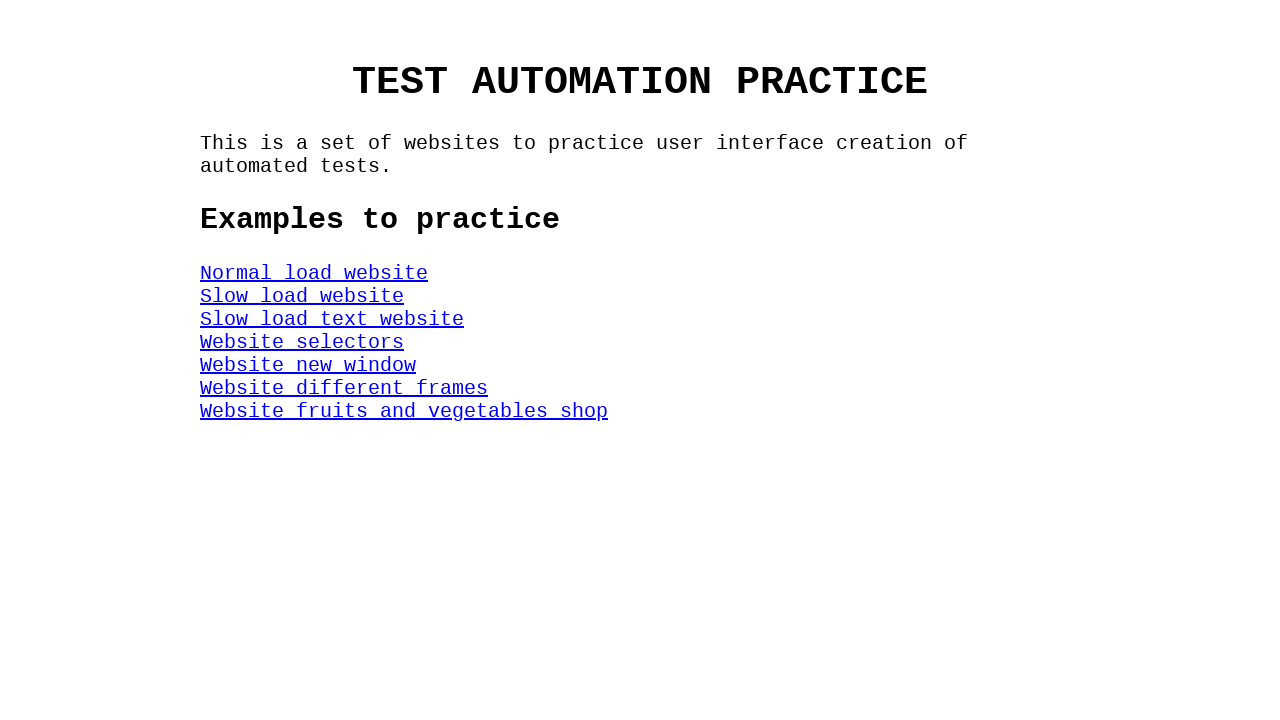

Clicked on SelectorsWeb section to navigate to selectors demo page at (302, 342) on #SelectorsWeb
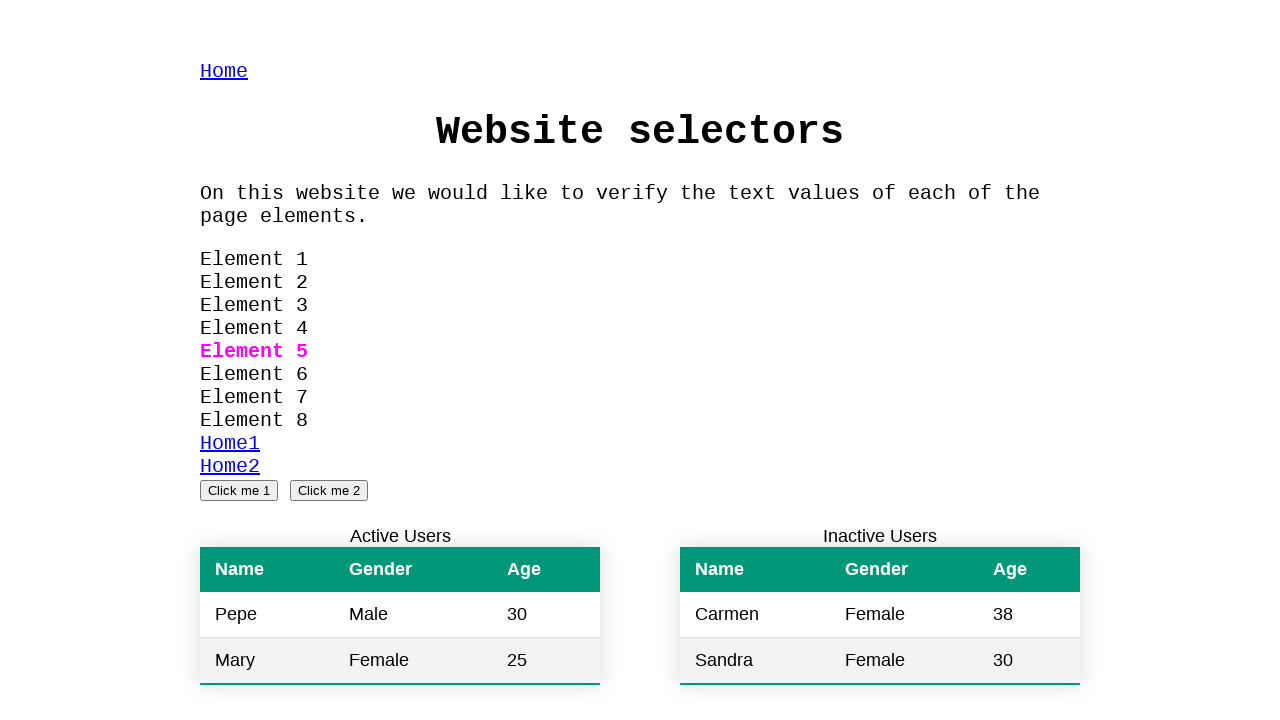

Located Element 1 using ID selector '#myId'
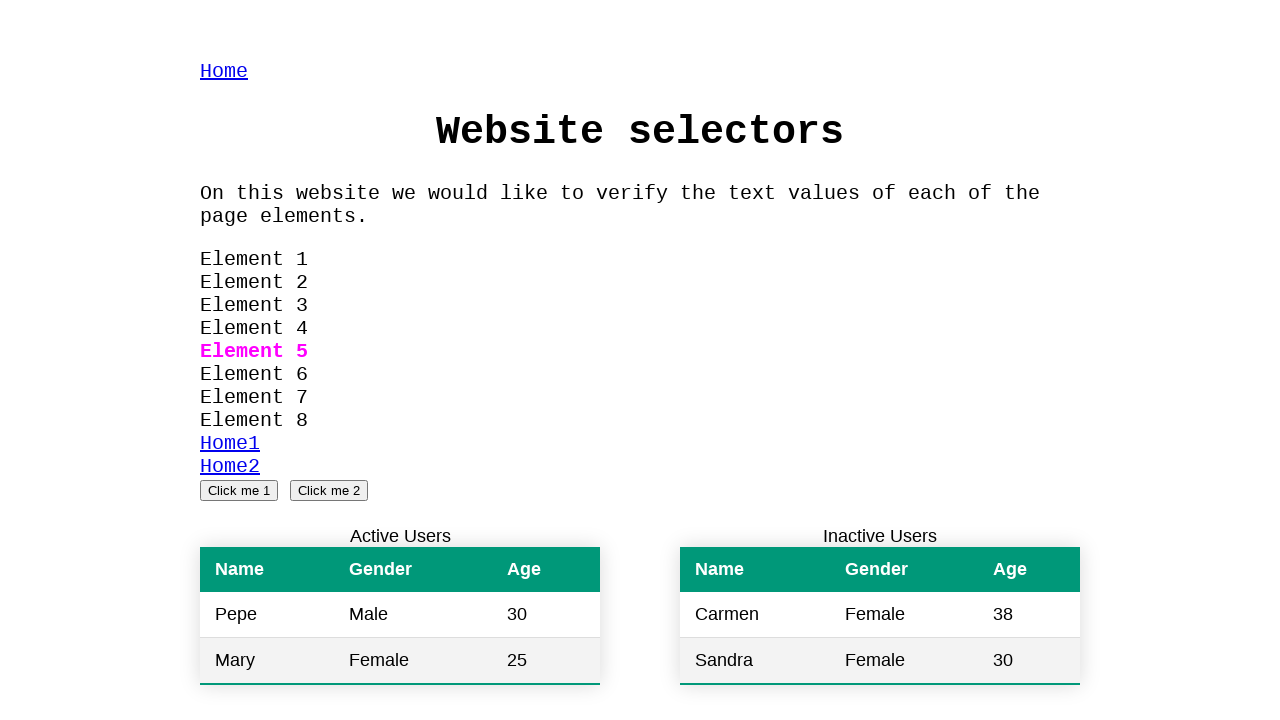

Verified Element 1 text content equals 'Element 1'
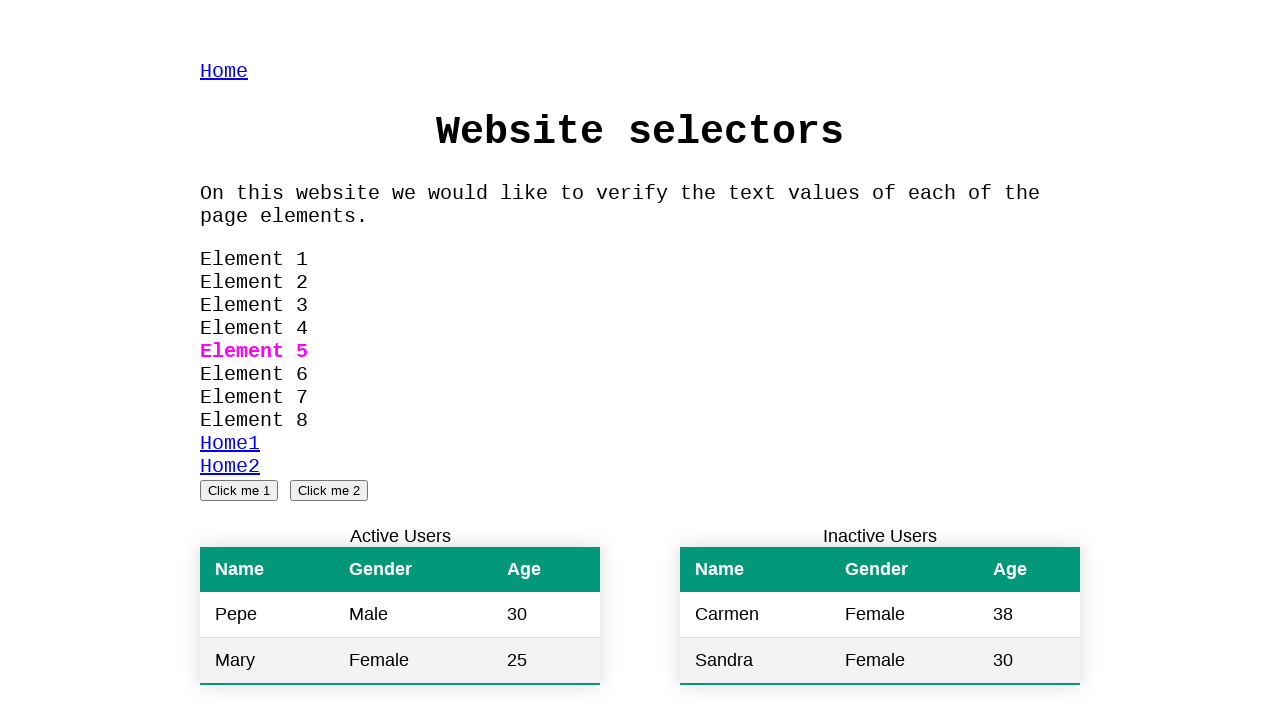

Located Element 2 using class selector '.className'
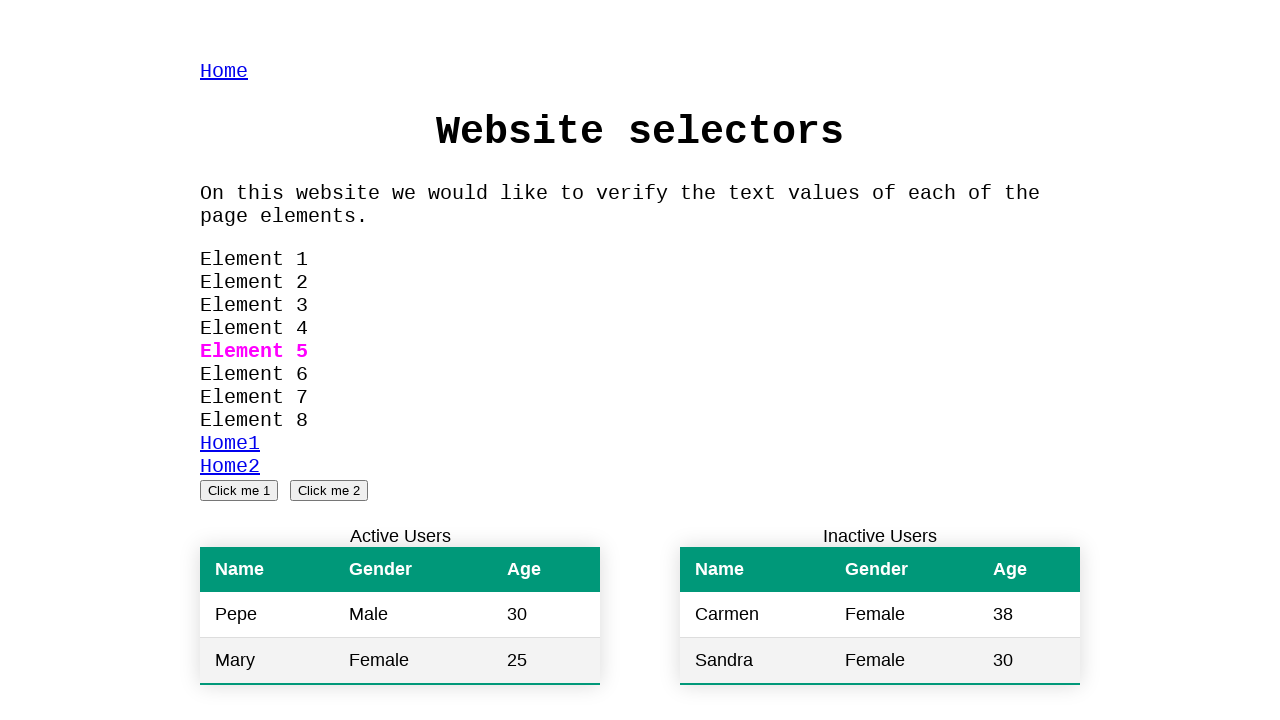

Verified Element 2 text content equals 'Element 2'
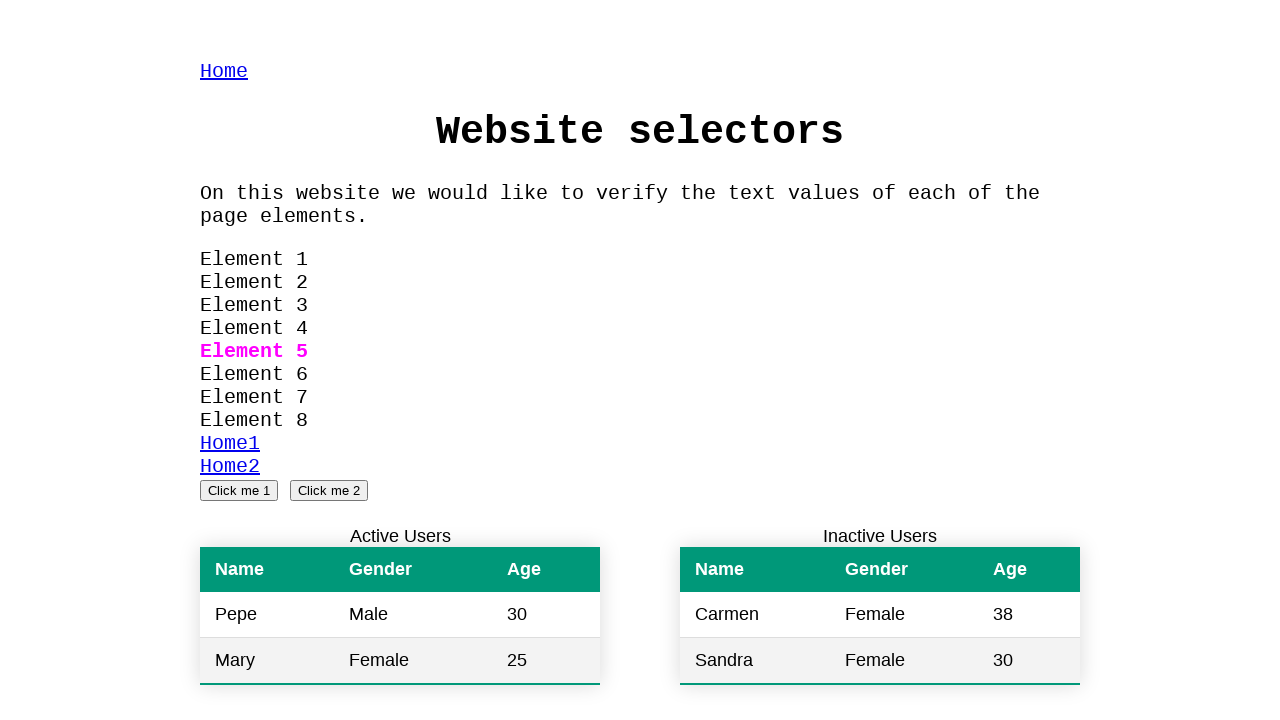

Located Element 3 using nth(1) match of ID selector '#myId'
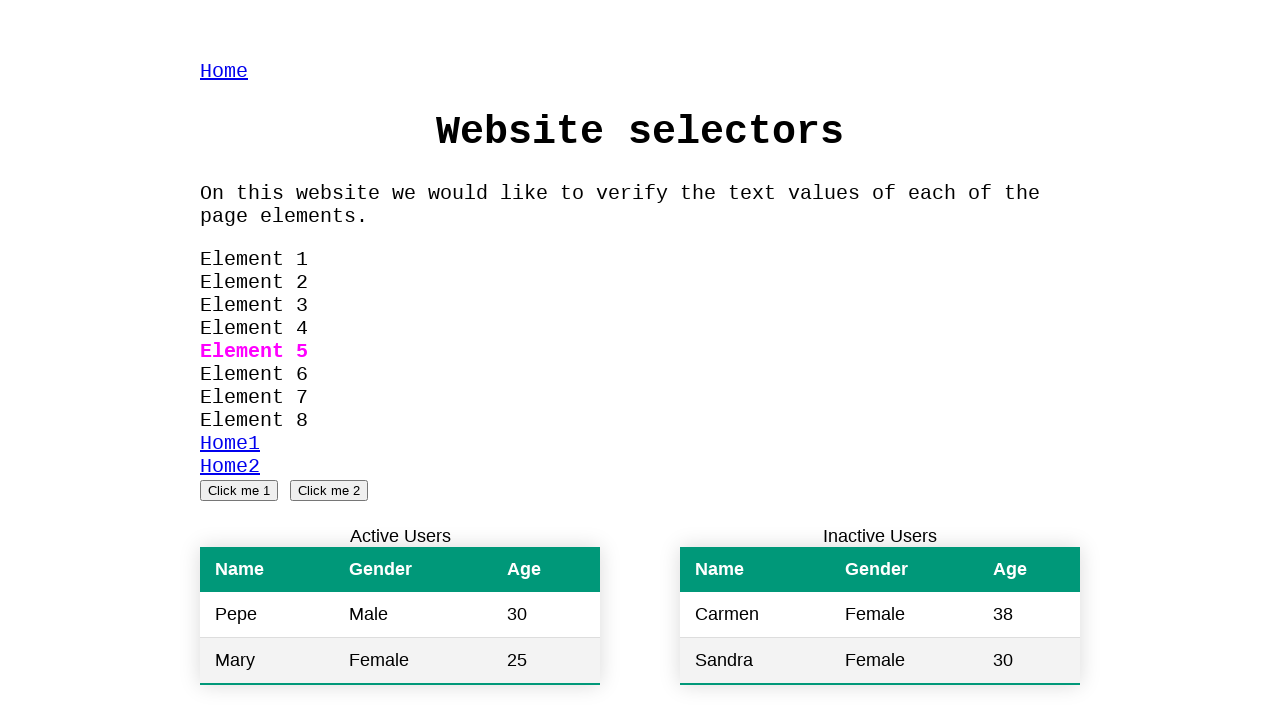

Verified Element 3 text content equals 'Element 3'
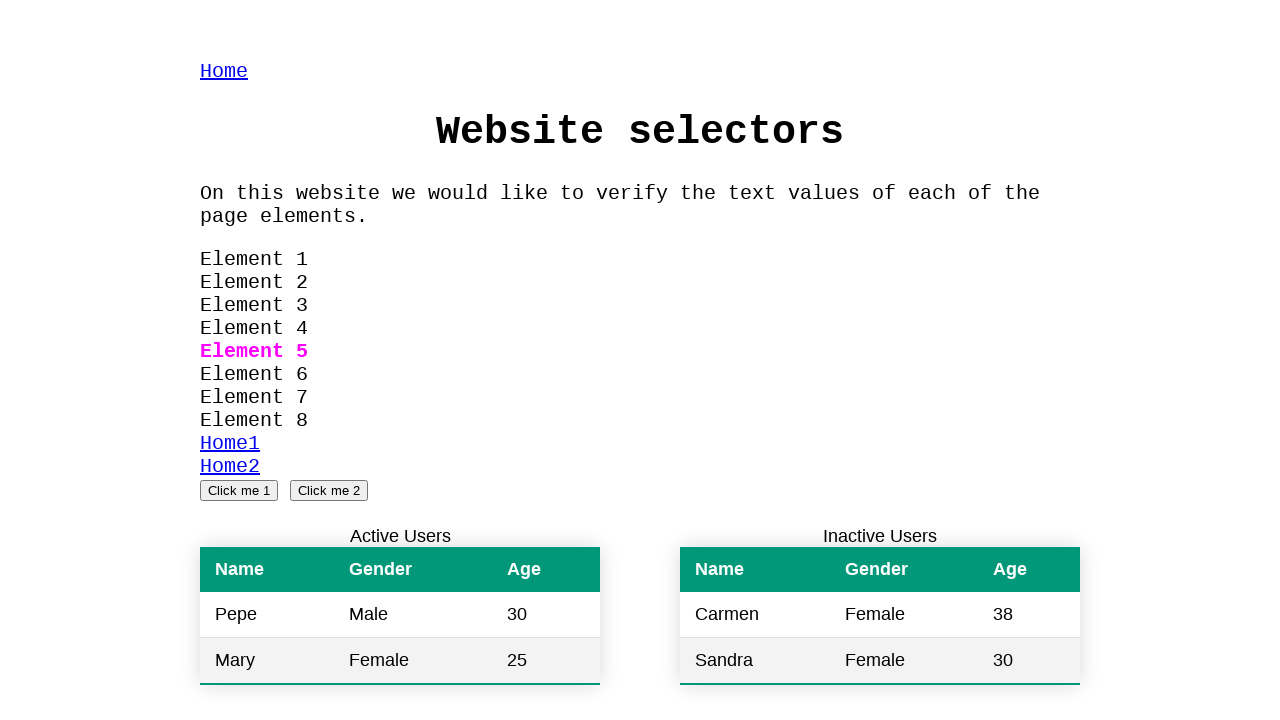

Located Element 3 alternative using name attribute and ID selector '[name='elements'] #myId'
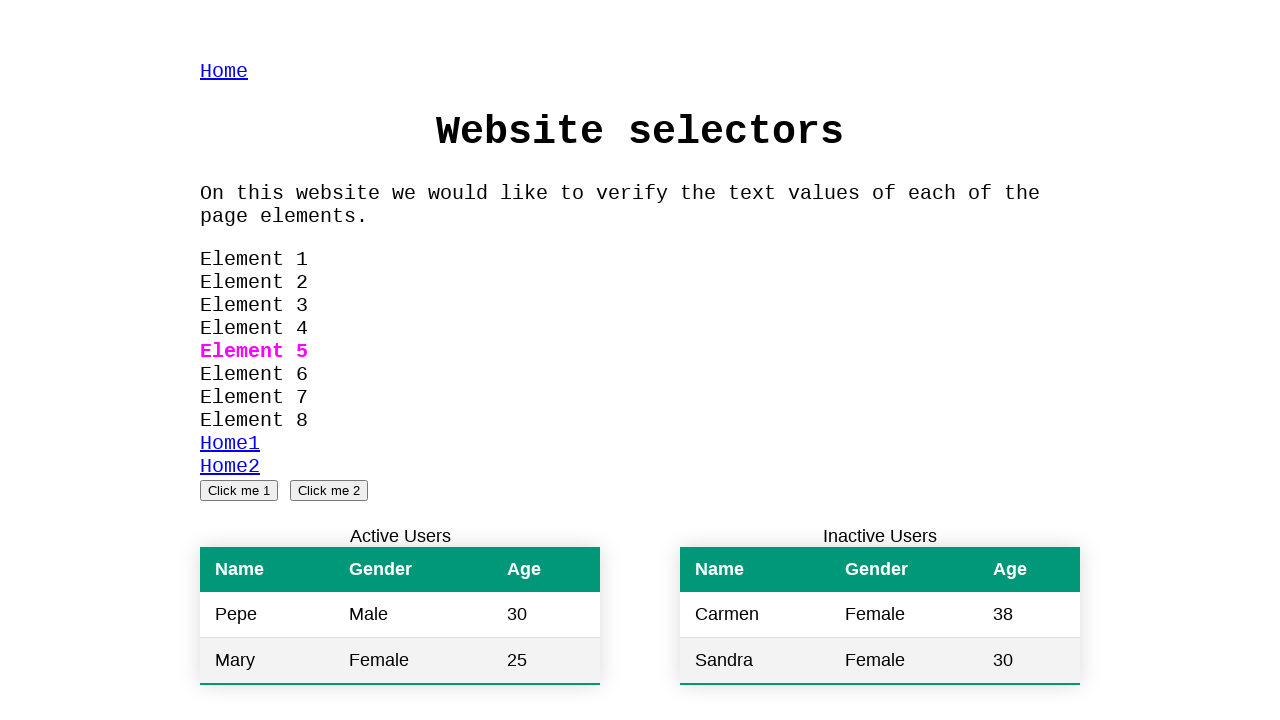

Verified Element 3 alternative text content equals 'Element 3'
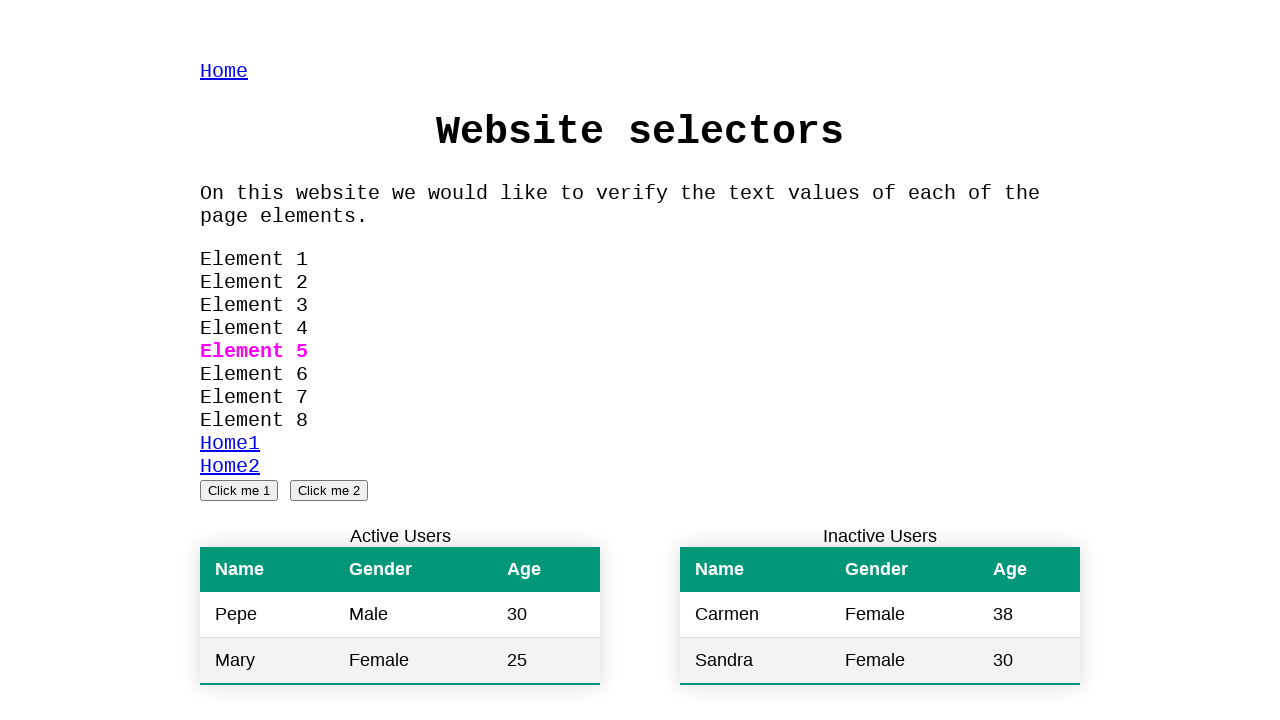

Located Element 4 using name attribute selector '[name='myName']'
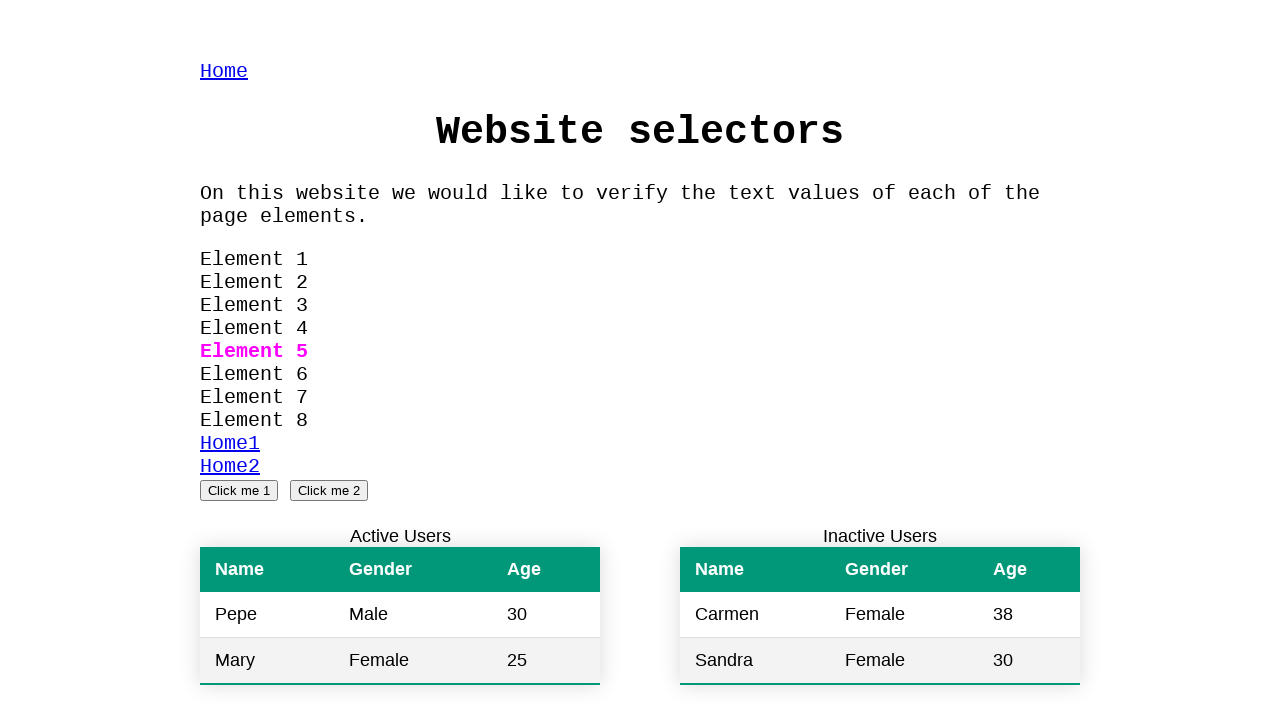

Verified Element 4 text content equals 'Element 4'
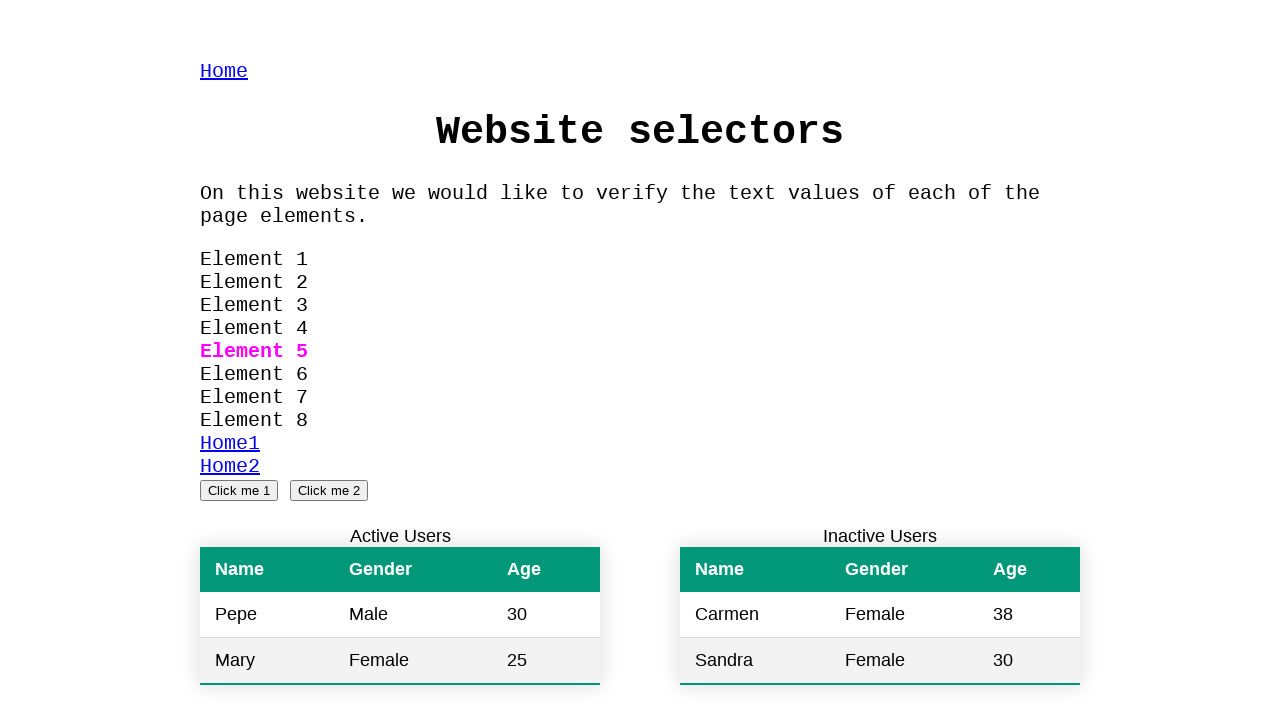

Located Element 5 using CSS style selector 'div [style='color:magenta']'
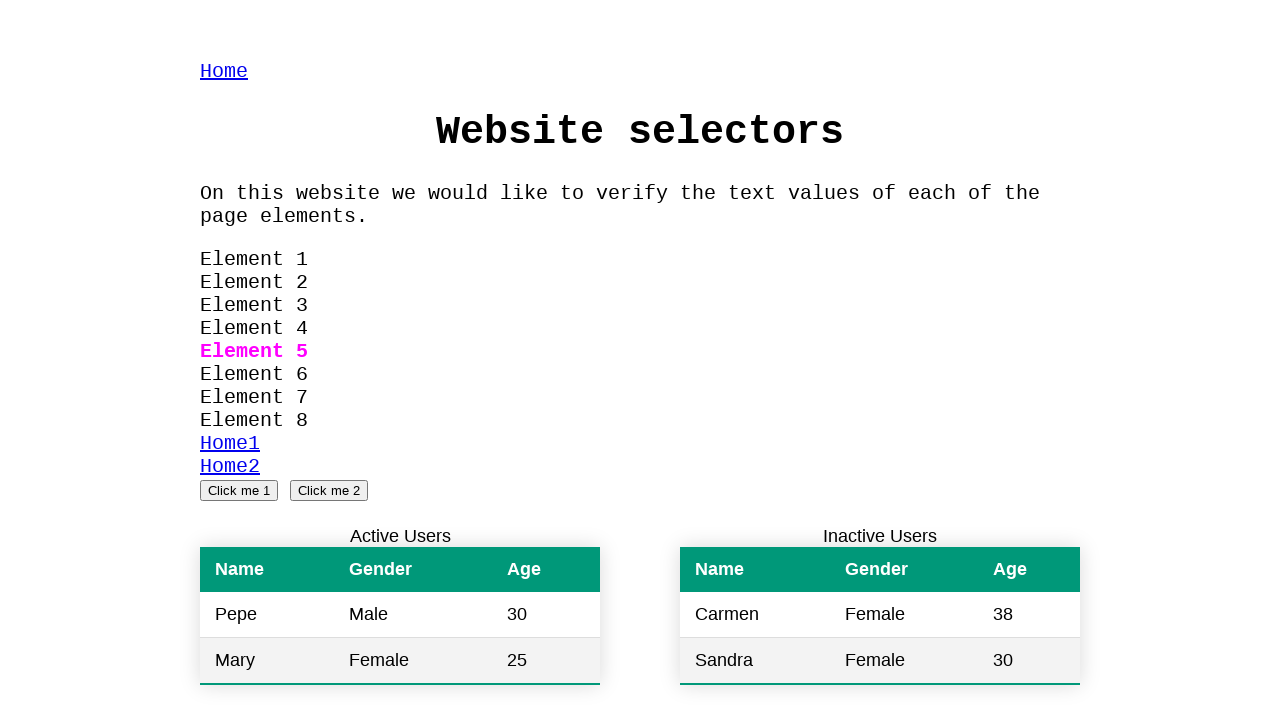

Verified Element 5 text content equals 'Element 5'
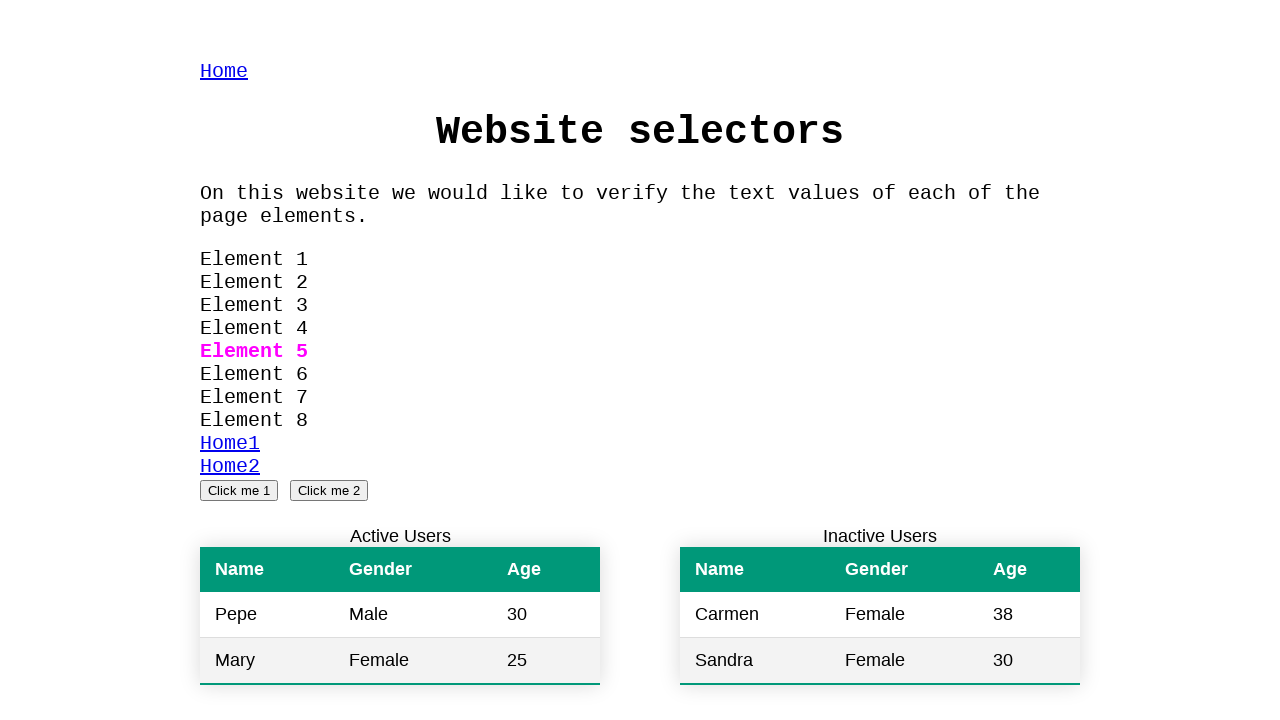

Located Element 6 using custom attribute selector '[autotestid='Element6']'
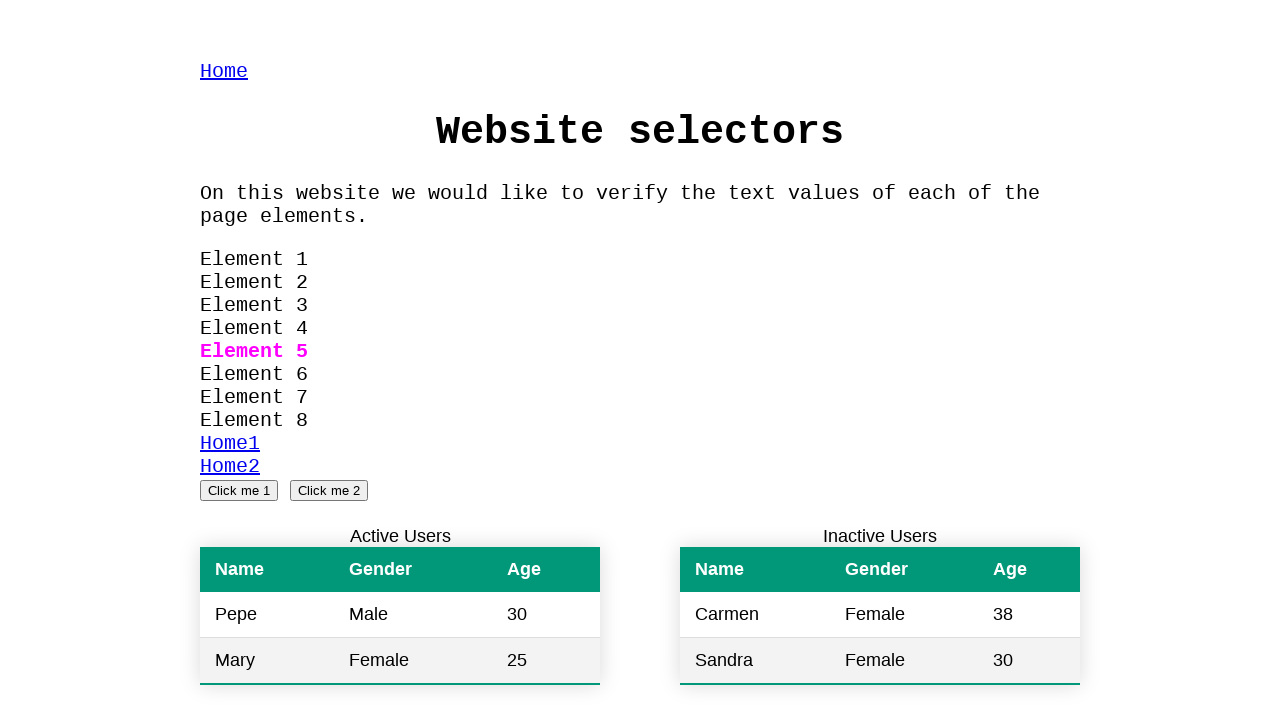

Verified Element 6 text content equals 'Element 6'
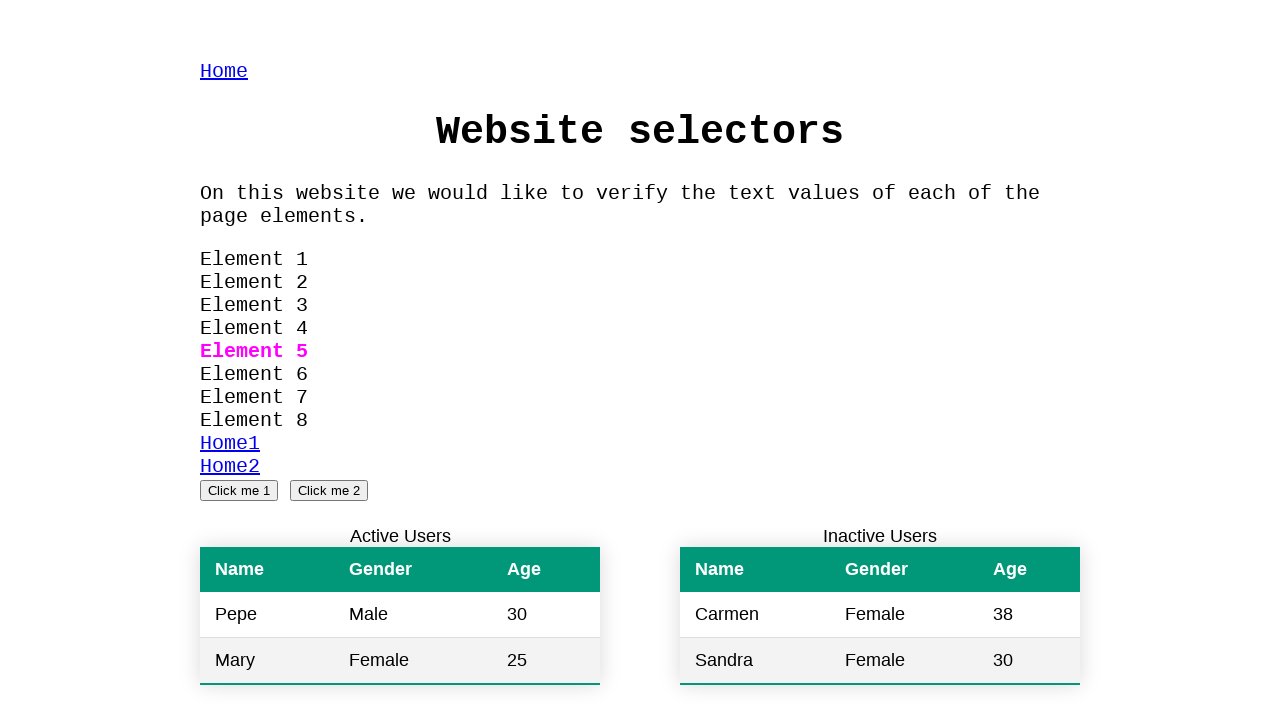

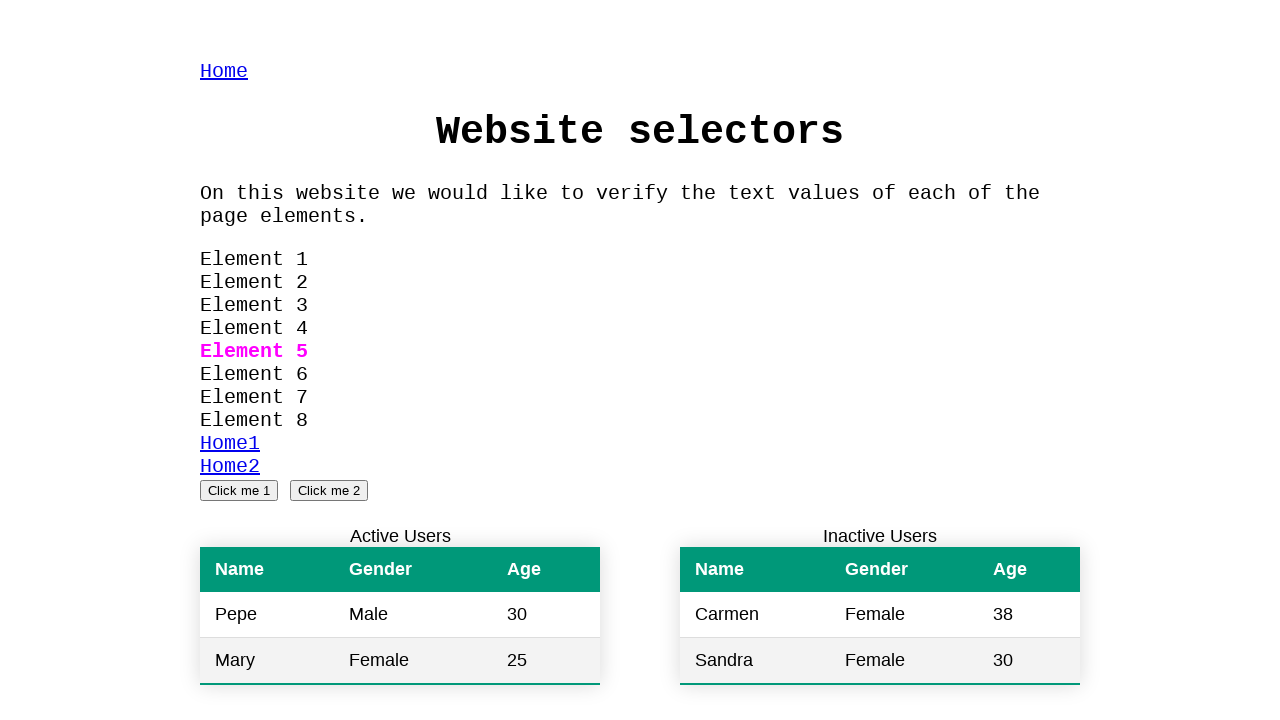